Tests that clicking the "Top Lists" link in the footer navigates to the correct top list page URL.

Starting URL: https://www.99-bottles-of-beer.net/

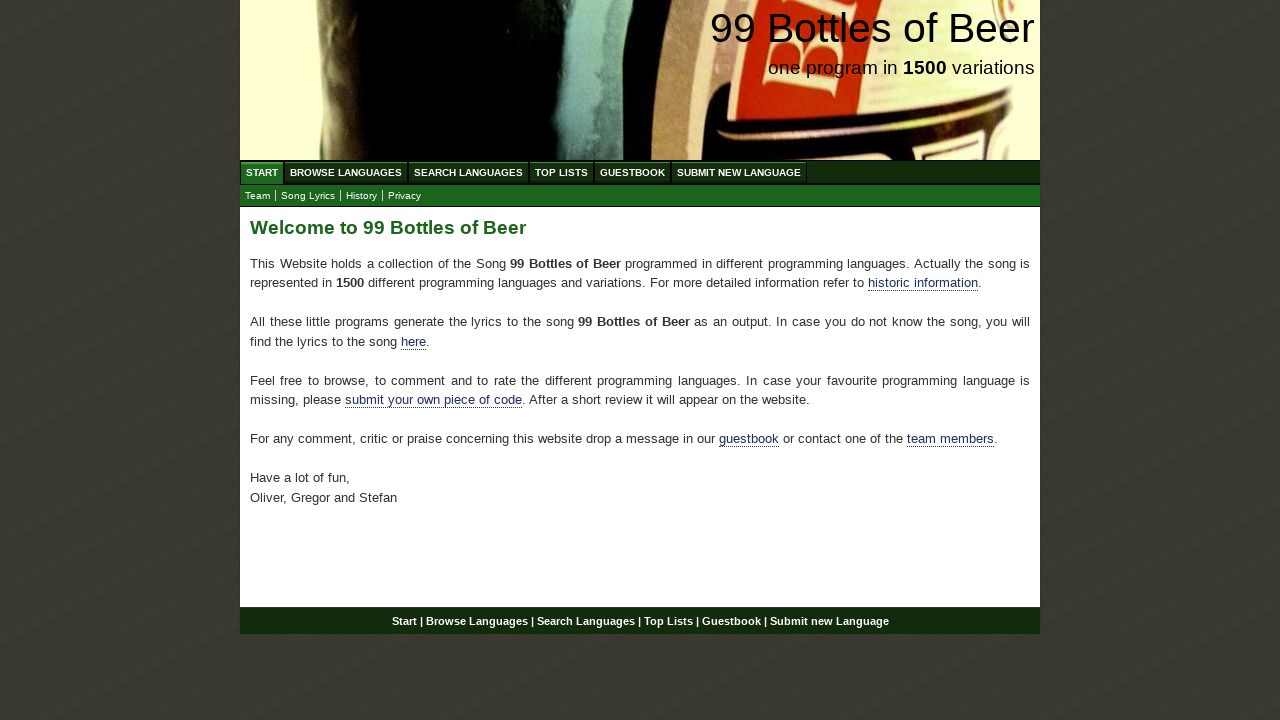

Clicked 'Top Lists' link in the footer at (668, 621) on xpath=//div[@id='footer']/p/a[@href='/toplist.html']
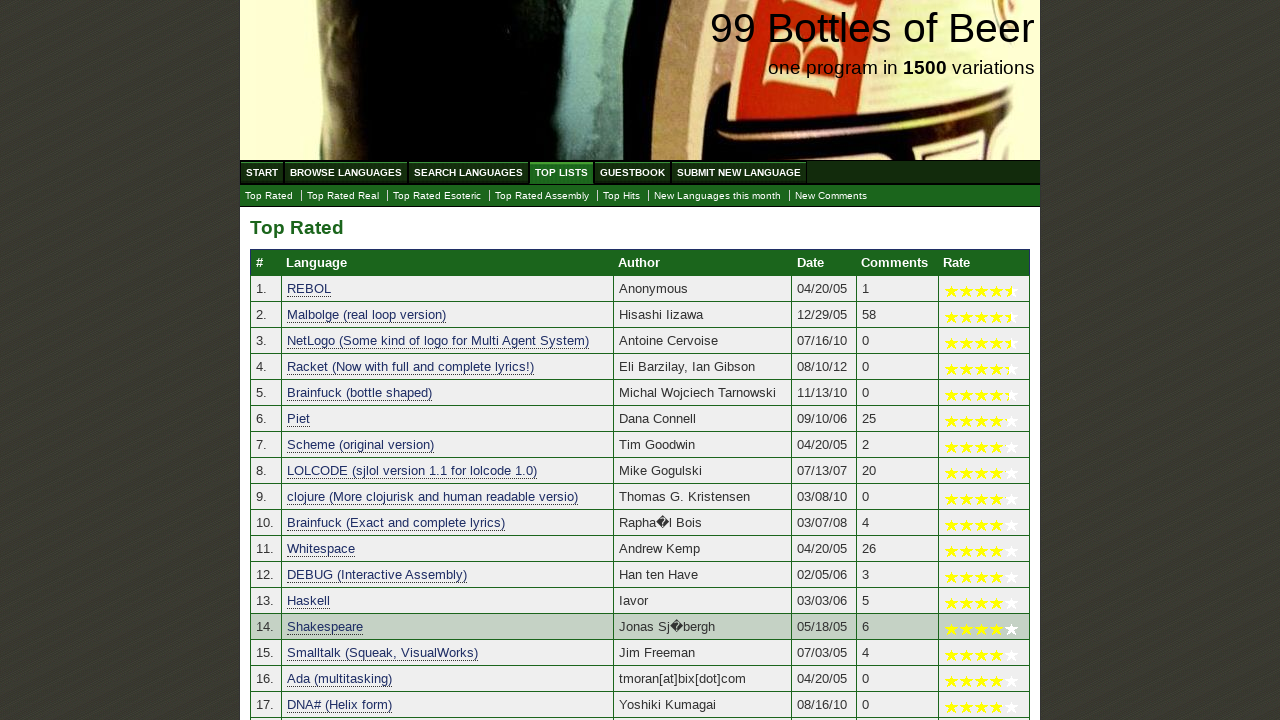

Waited for navigation to top list page URL
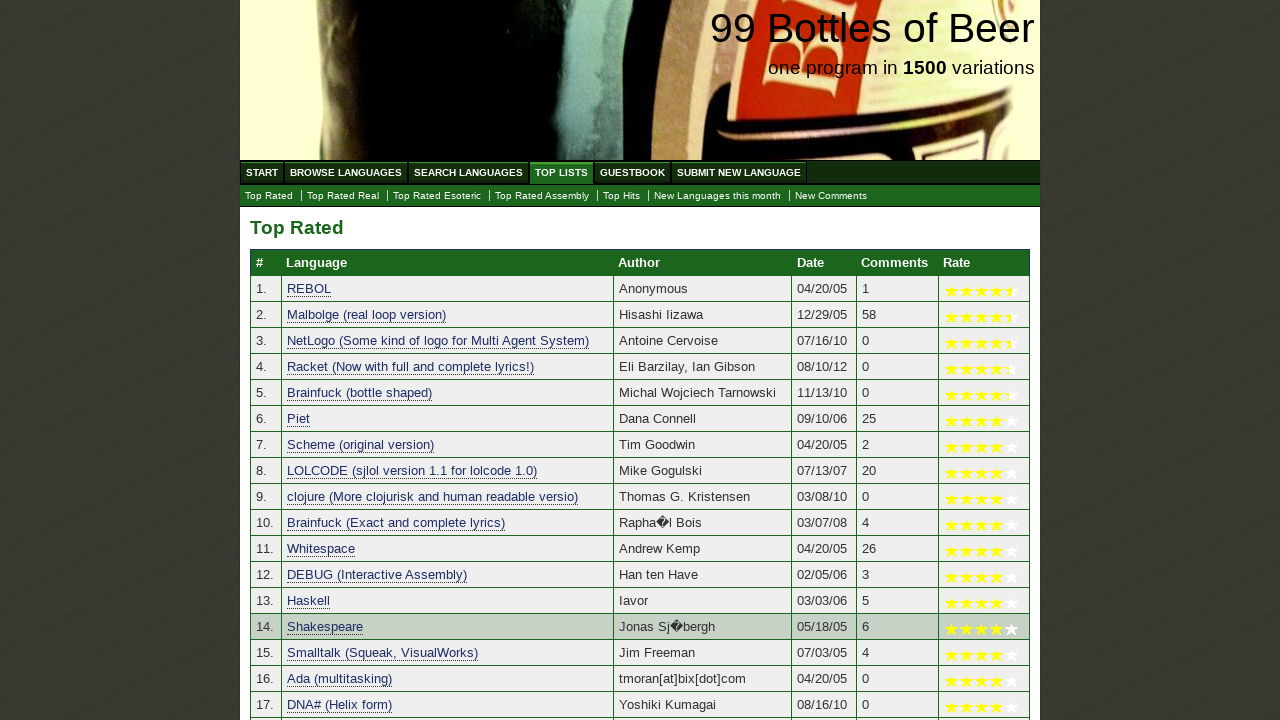

Verified current URL matches expected top list page URL
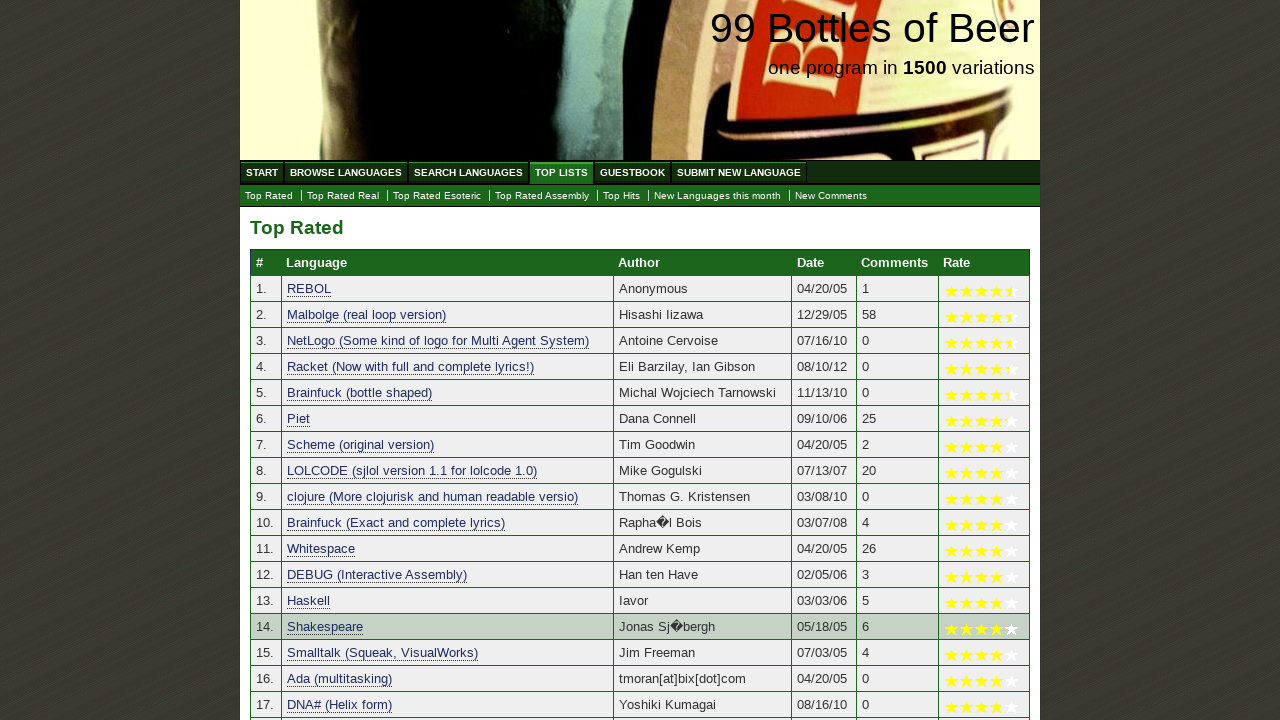

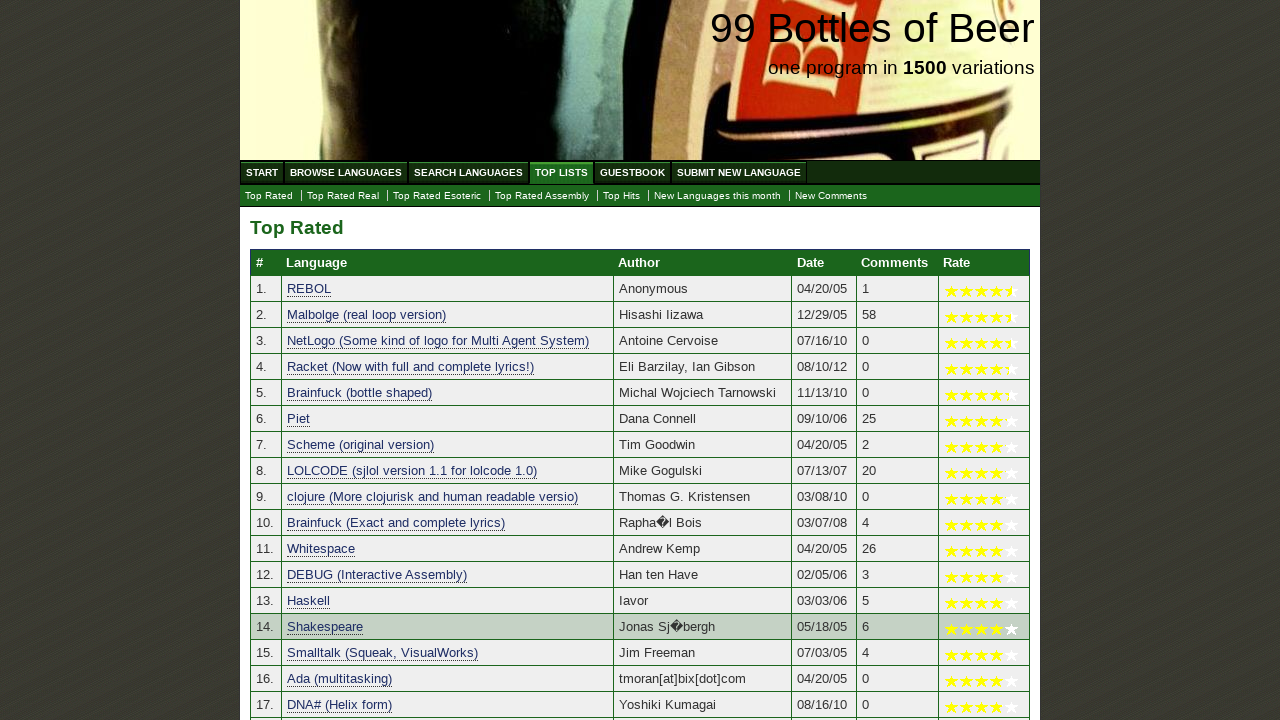